Tests finding and clicking a link by calculated text value, then fills out a form with personal information (first name, last name, city, country) and submits it.

Starting URL: http://suninjuly.github.io/find_link_text

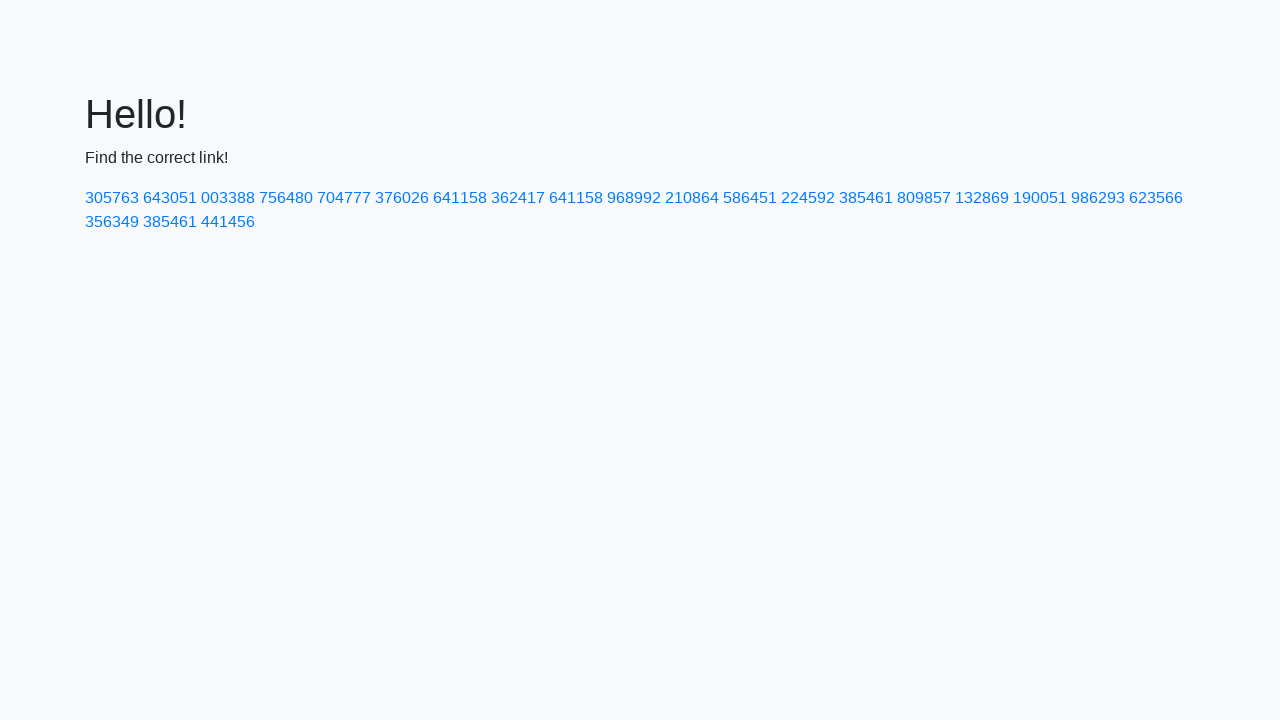

Clicked link with calculated text value 85397 at (808, 198) on text=224592
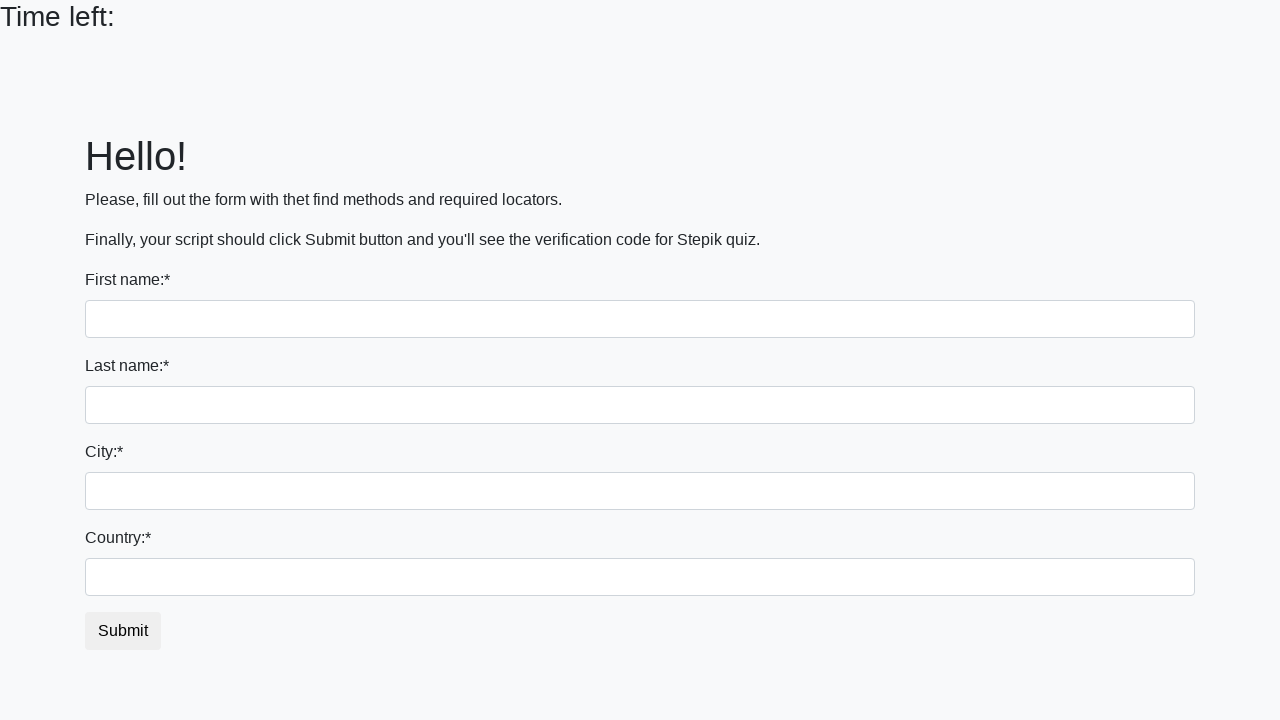

Filled first name field with 'Ivan' on input
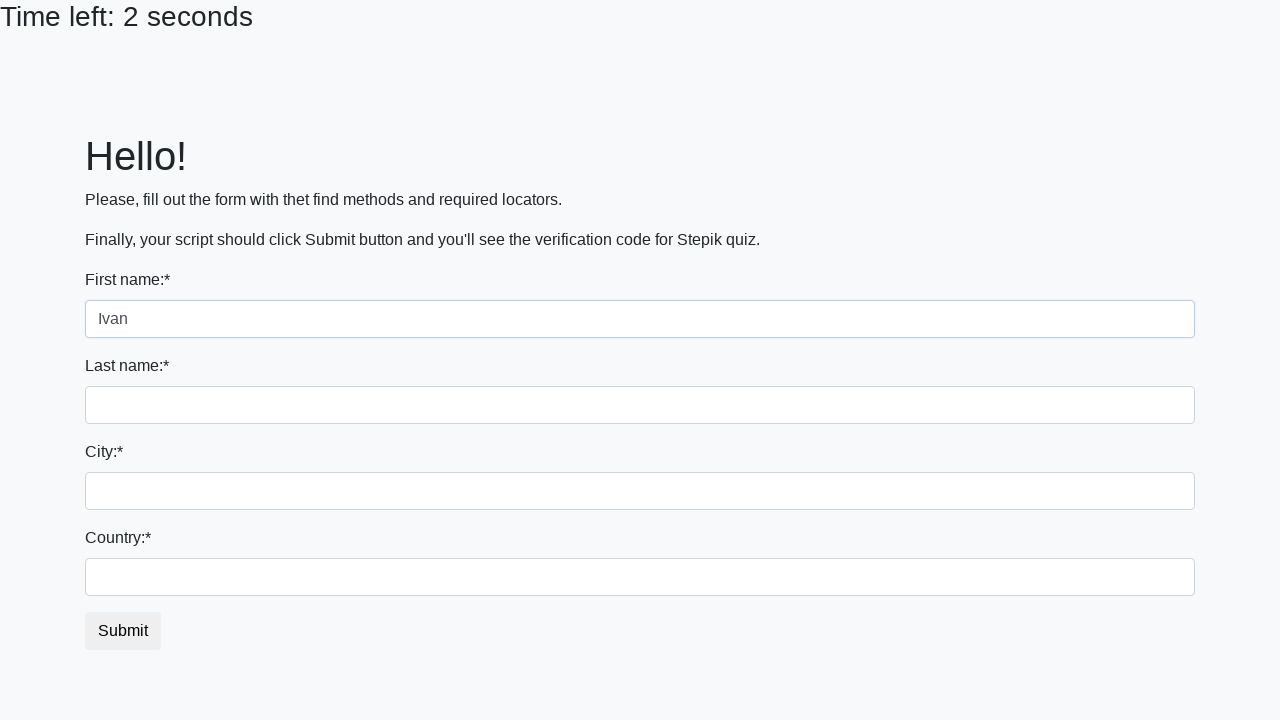

Filled last name field with 'Petrov' on input[name='last_name']
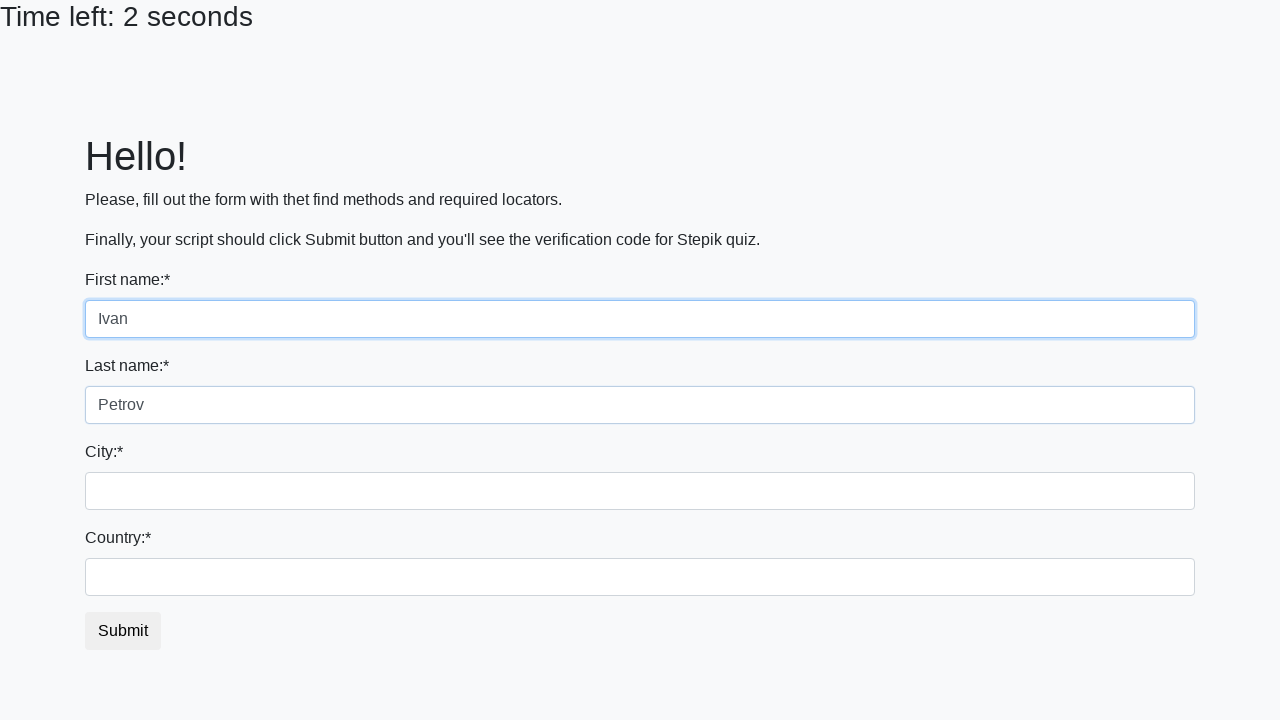

Filled city field with 'Smolensk' on .city
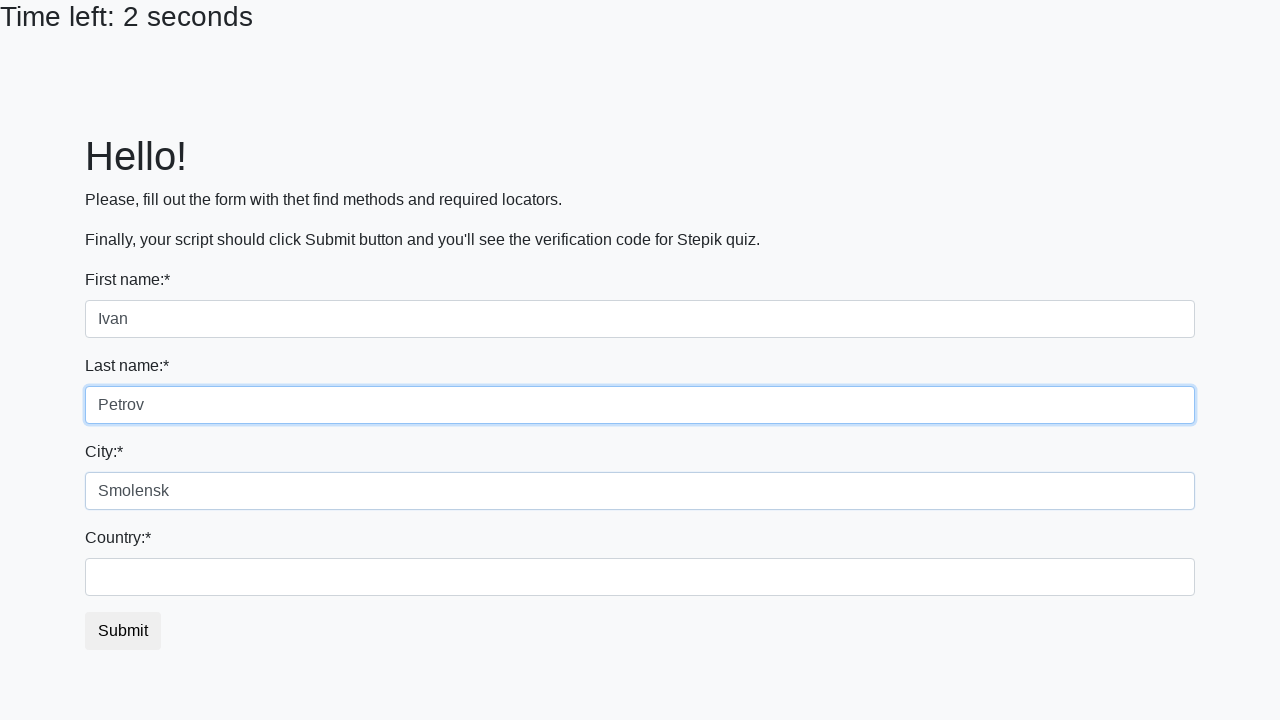

Filled country field with 'Russia' on #country
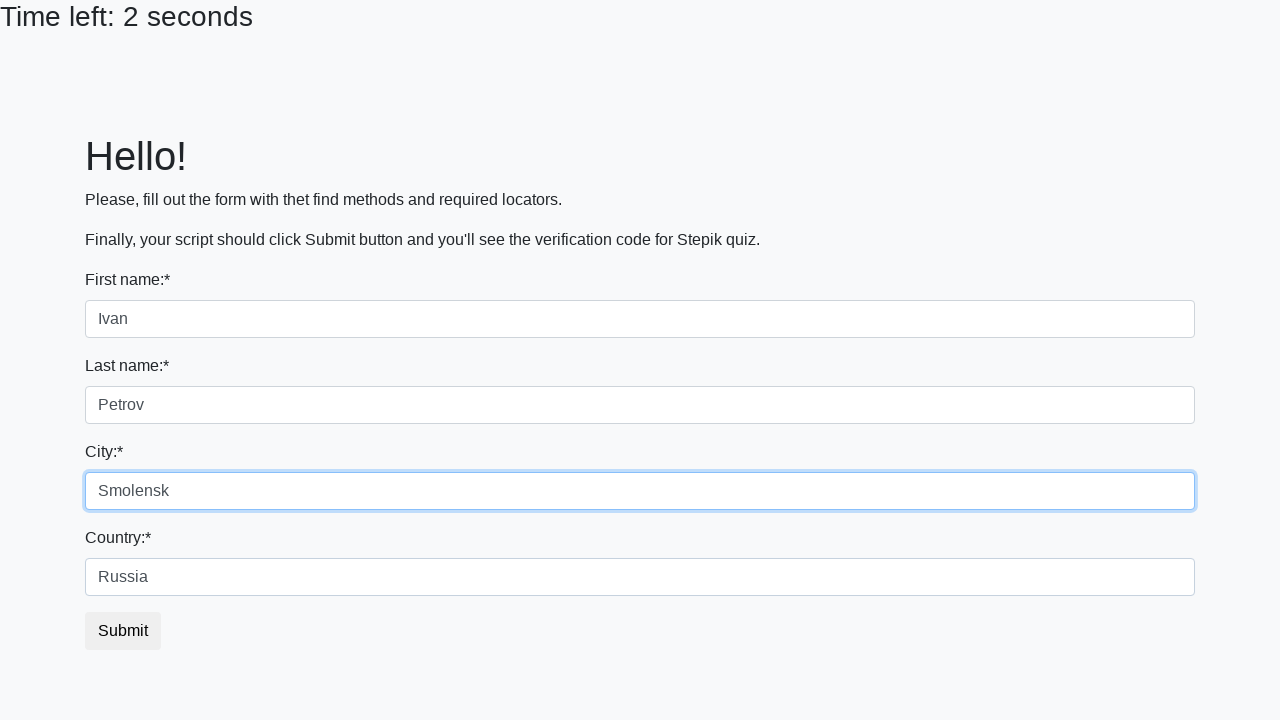

Clicked submit button to submit form at (123, 631) on button.btn
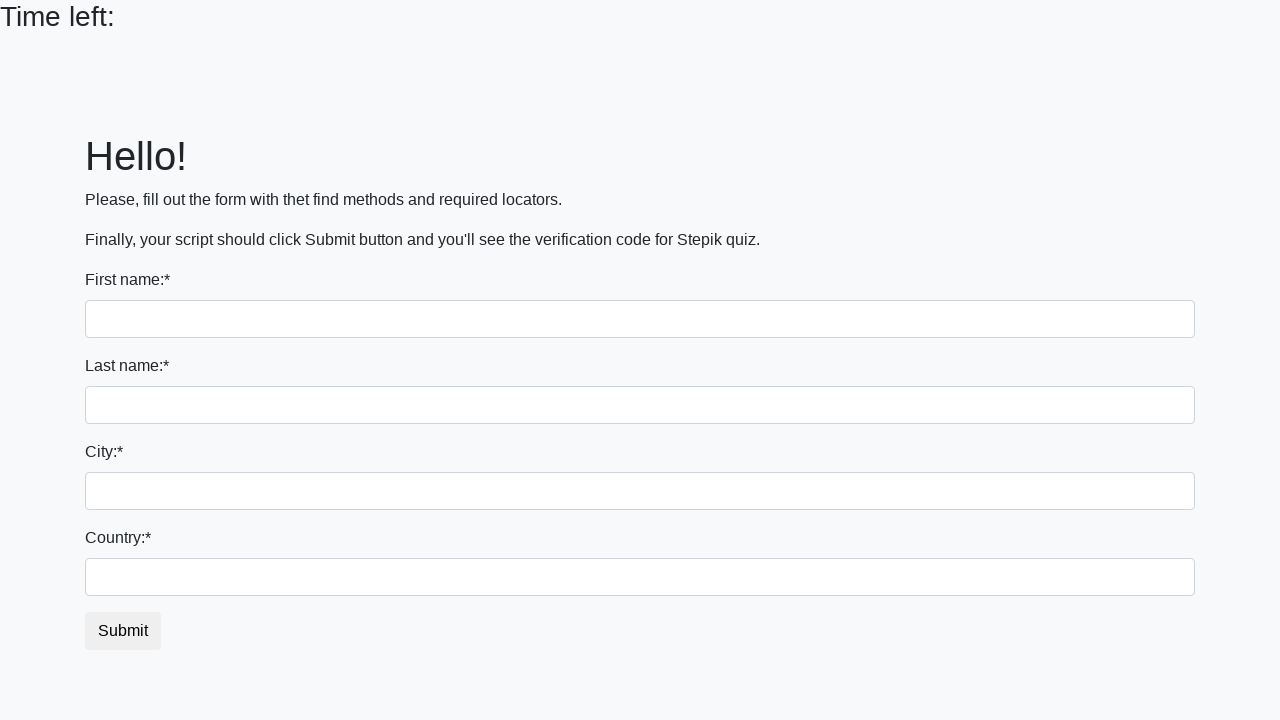

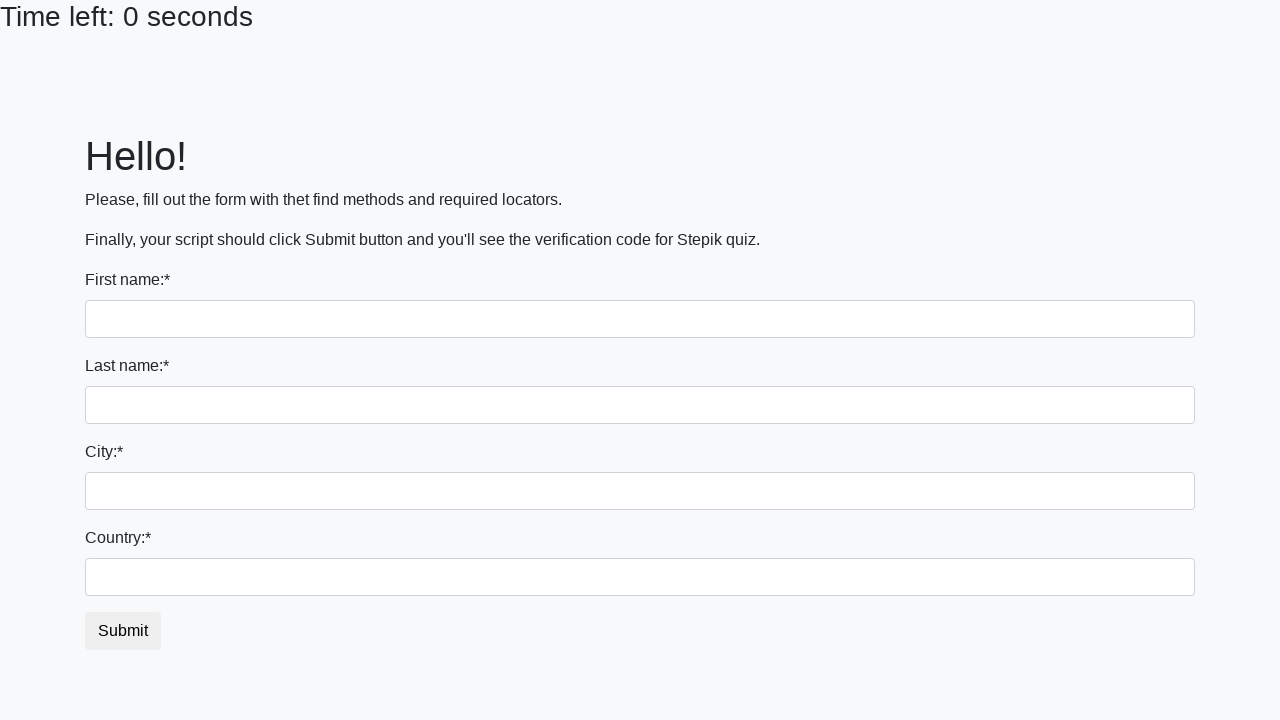